Tests switching between browser tabs by opening a new window and switching to it

Starting URL: https://demo.automationtesting.in/Windows.html

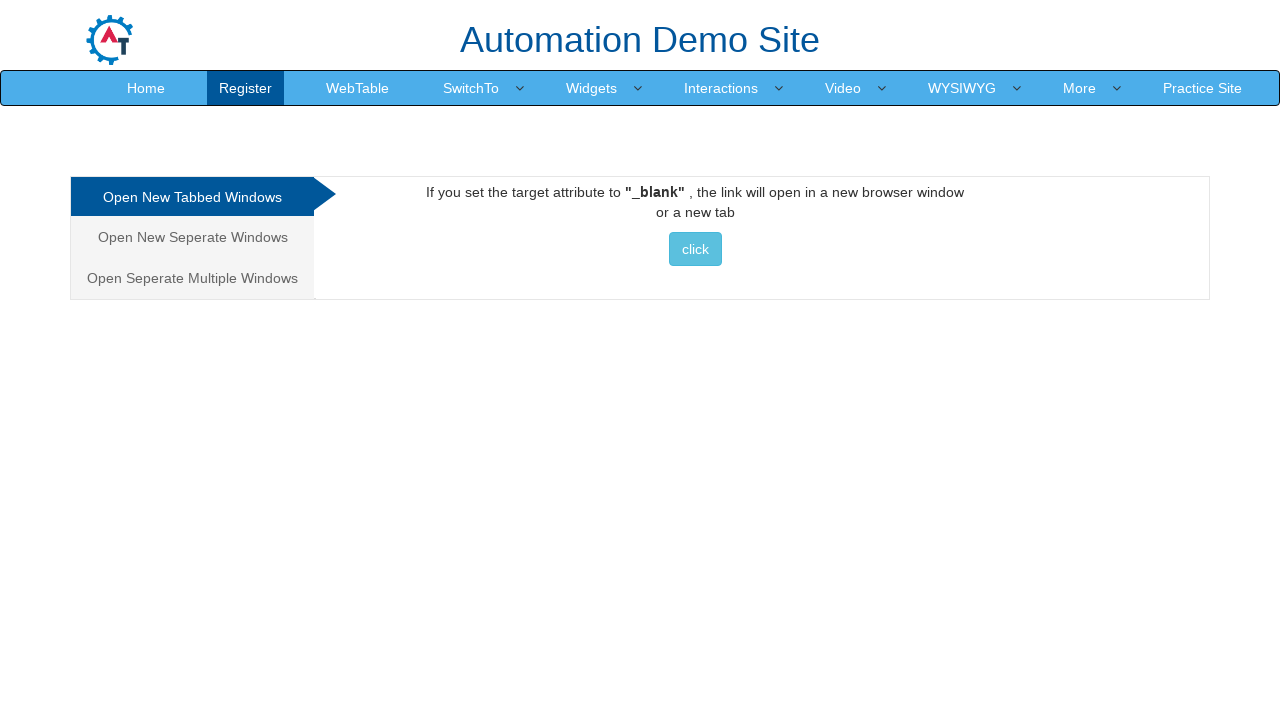

Clicked button to open new window at (695, 249) on xpath=//button[text()='    click   ']
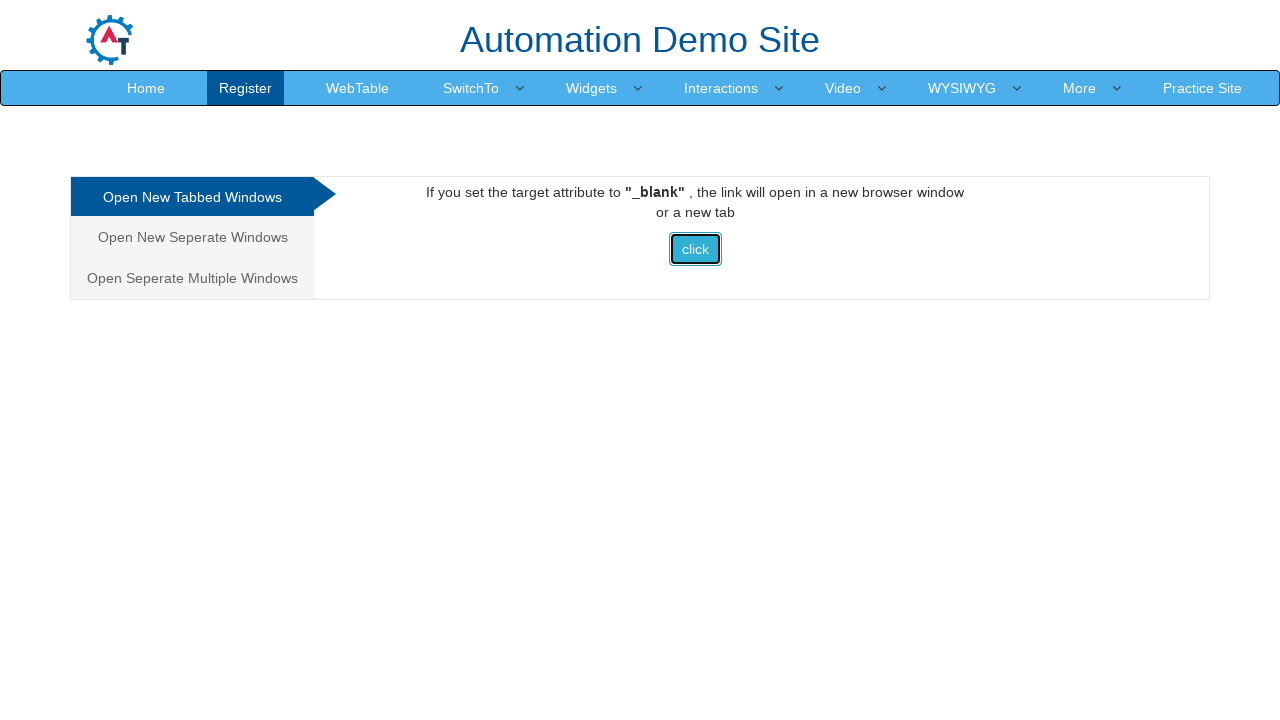

New page/window object captured
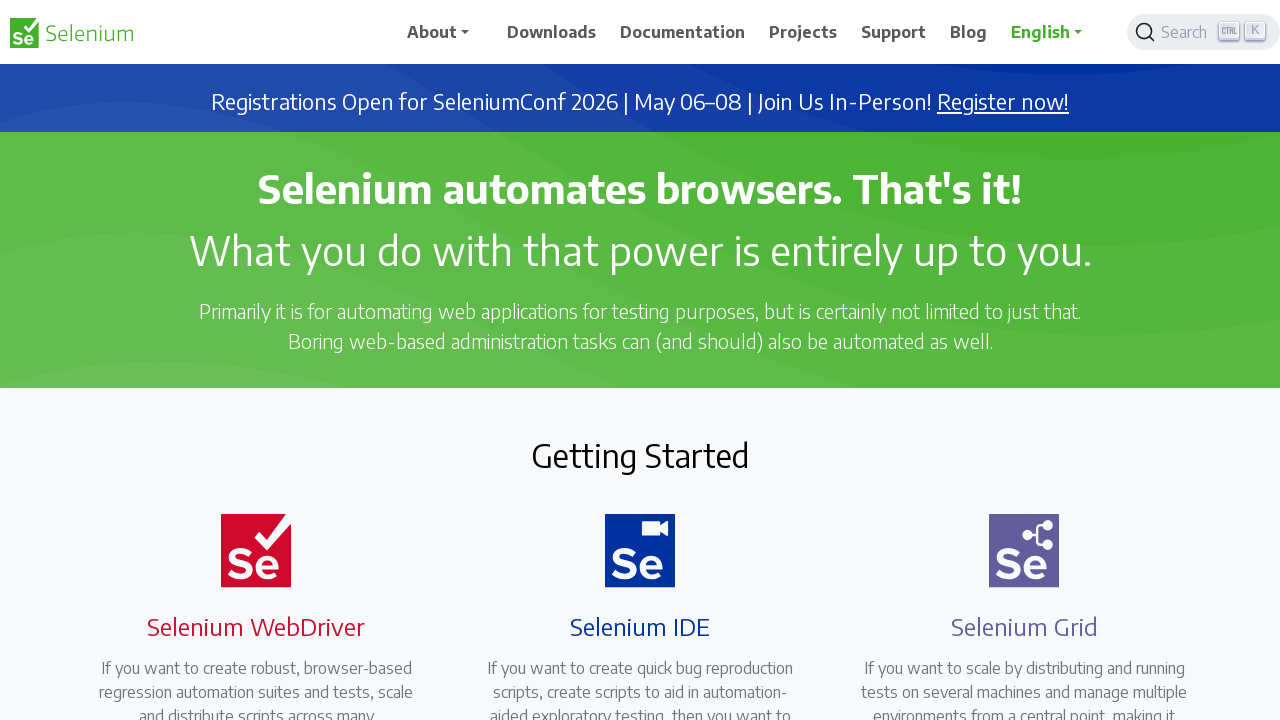

New window finished loading
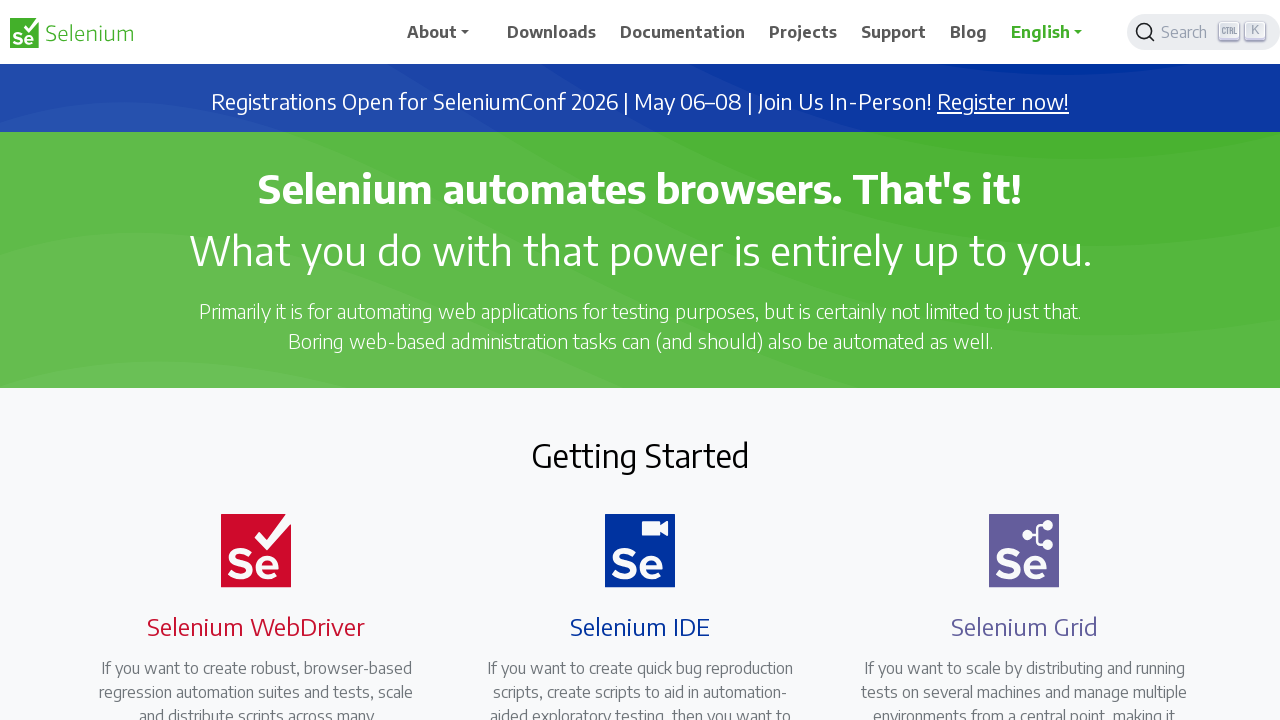

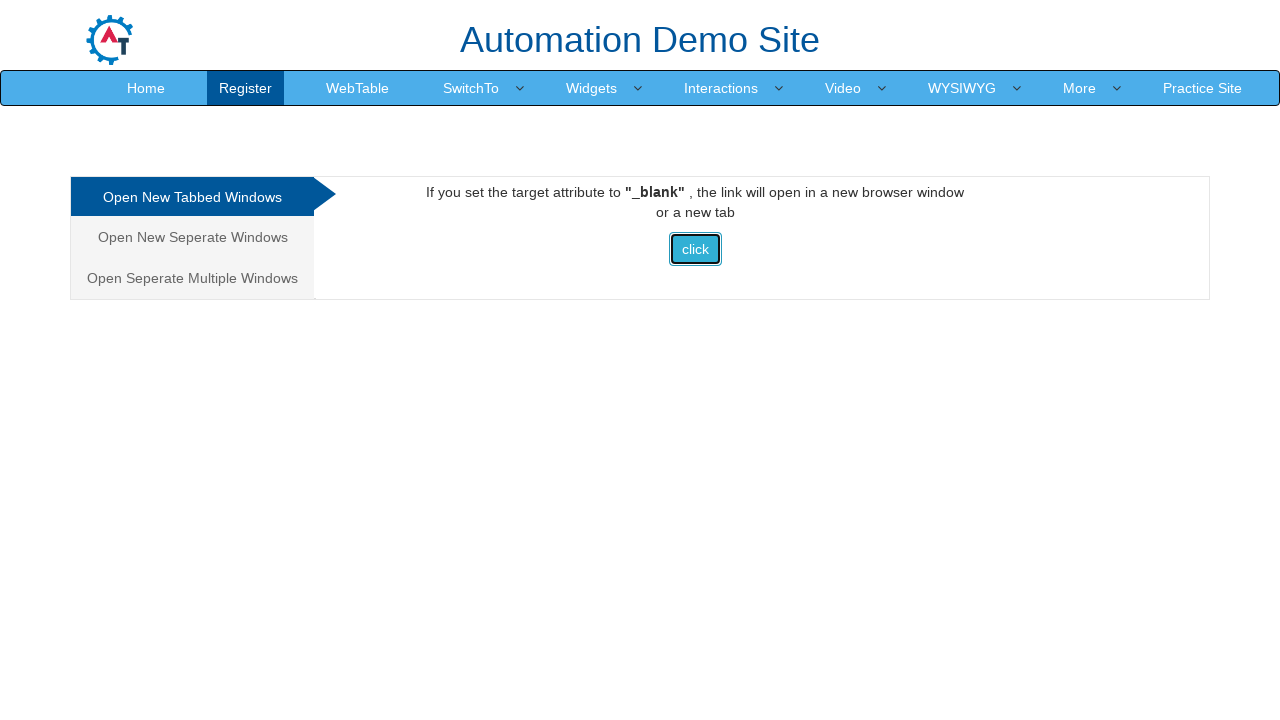